Waits for a countdown timer to reach a time ending in 00 seconds

Starting URL: https://automationfc.github.io/fluent-wait/

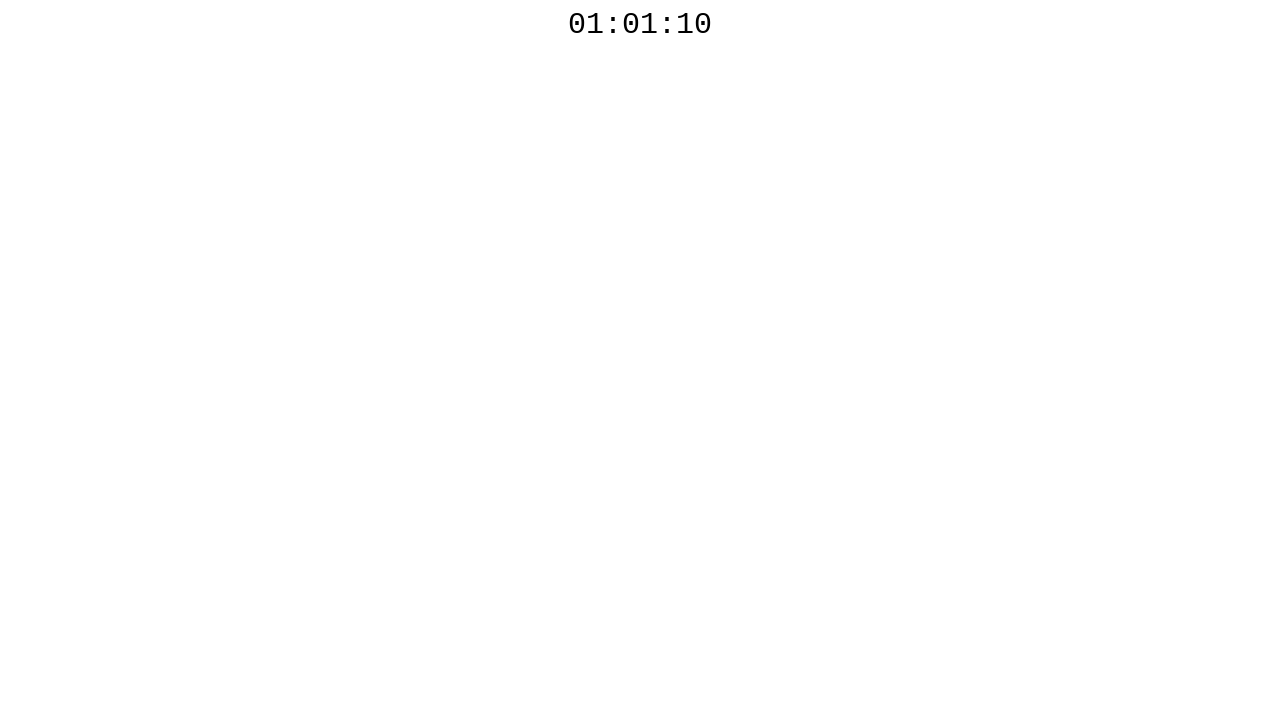

Located countdown timer element with ID 'javascript_countdown_time'
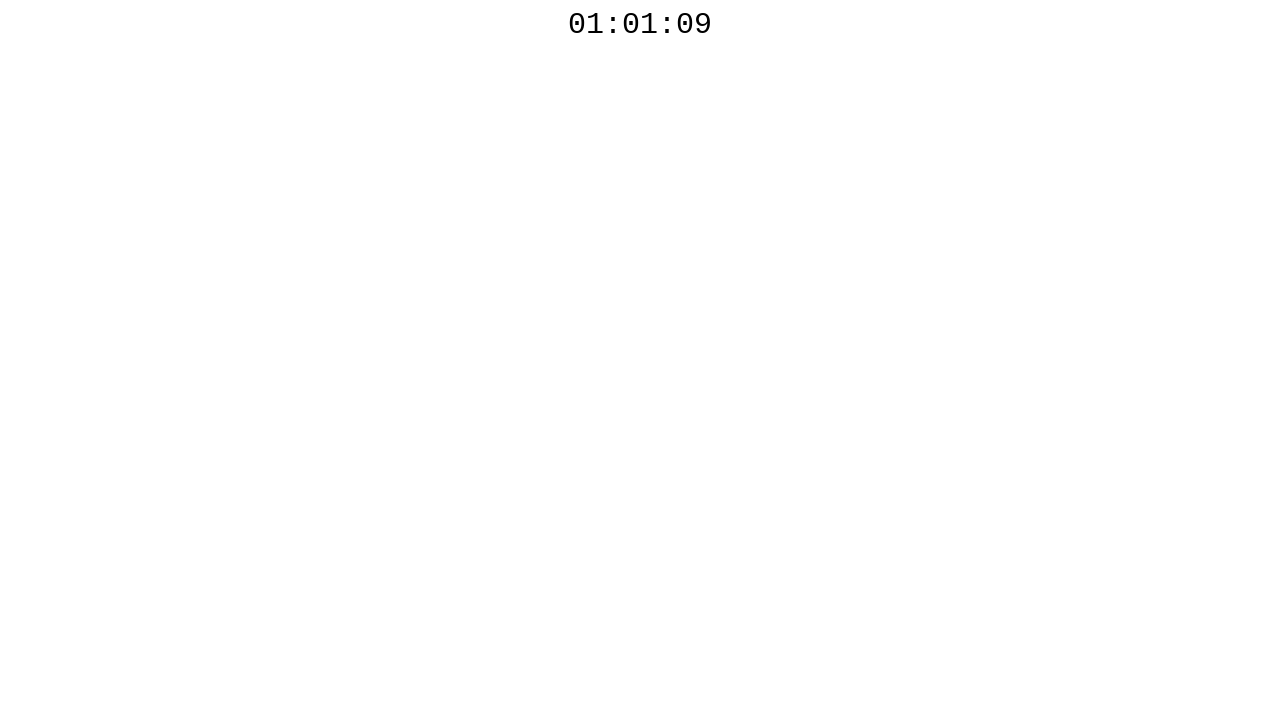

Countdown timer reached a time ending in 00 seconds
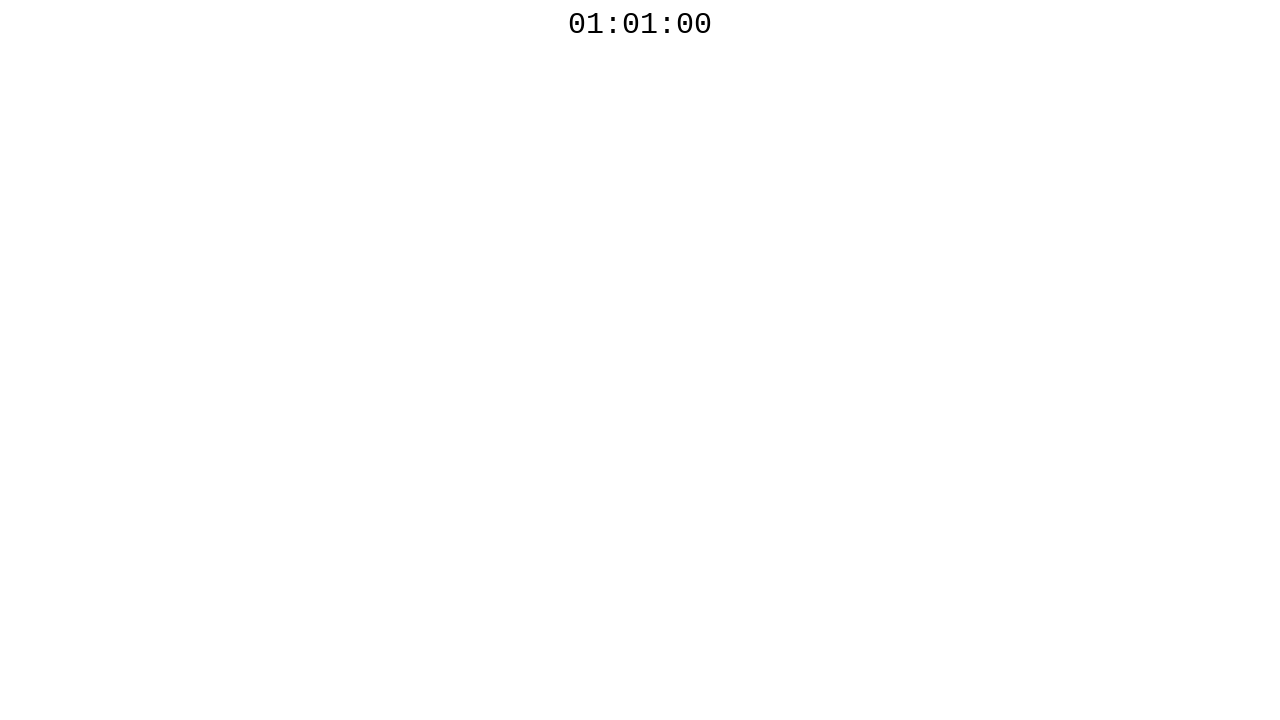

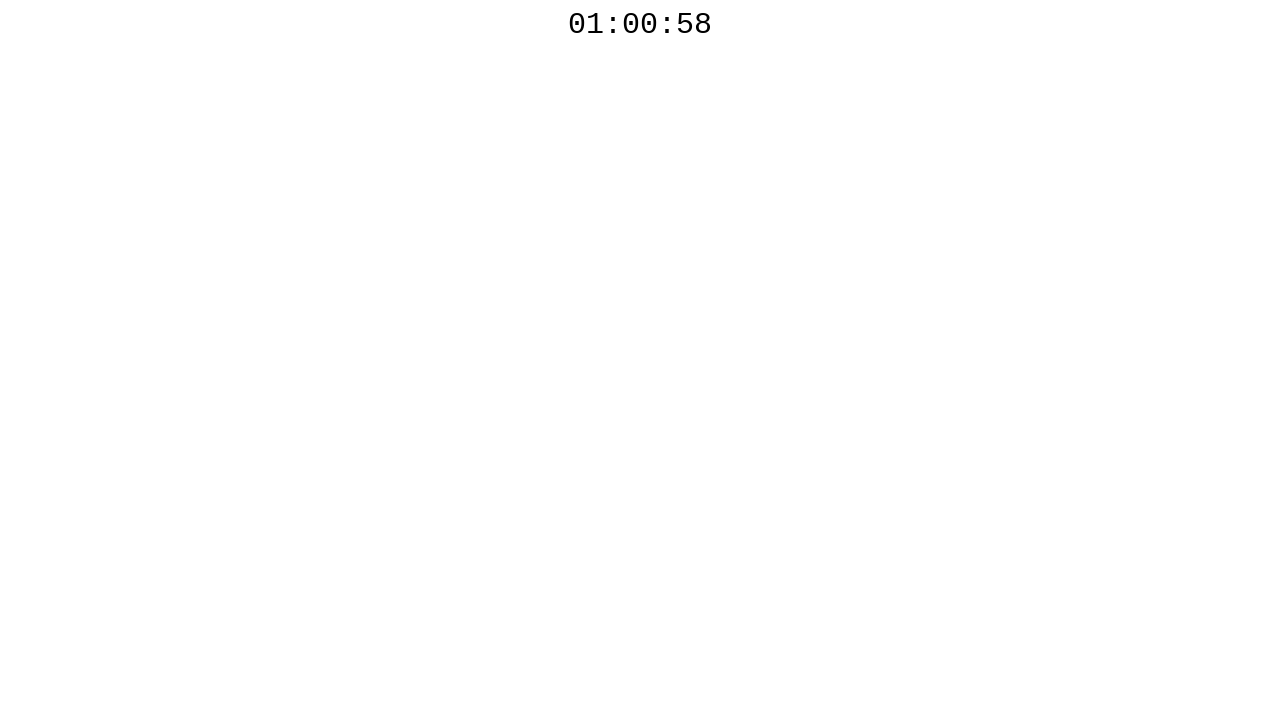